Tests browser window manipulation by getting window size and position, then maximizing the window

Starting URL: https://demoqa.com/text-box

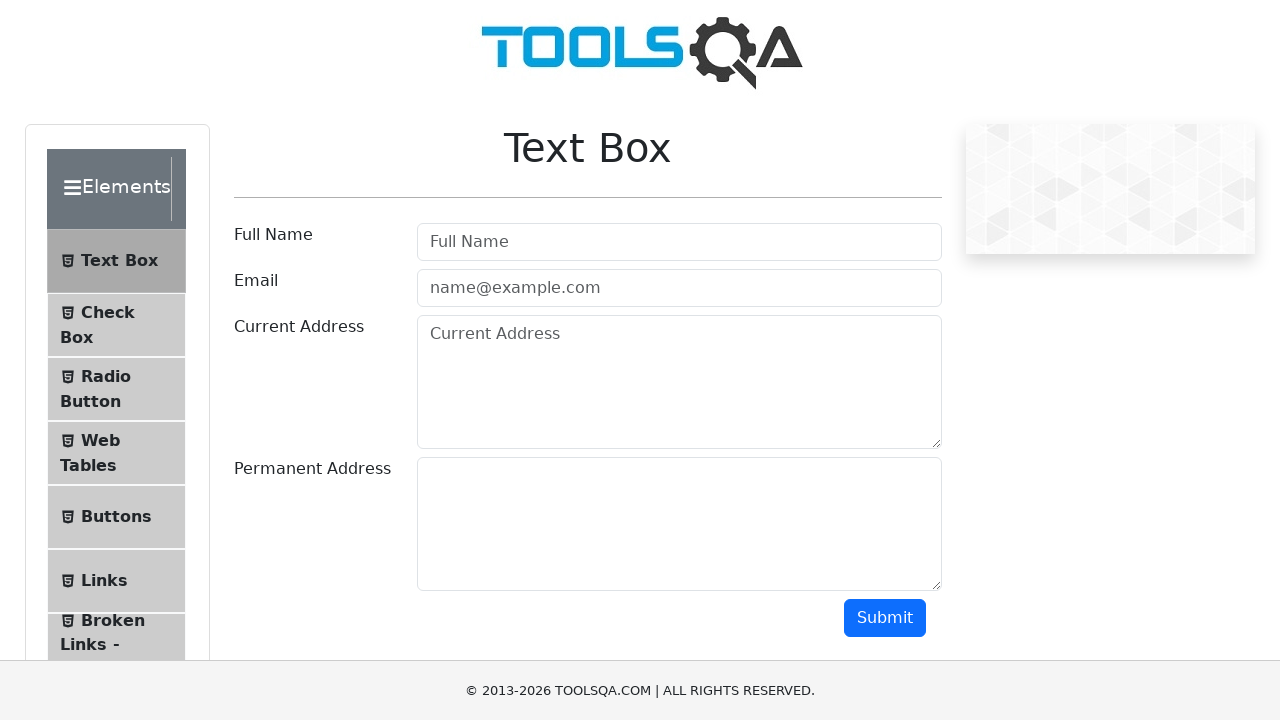

Retrieved initial viewport size
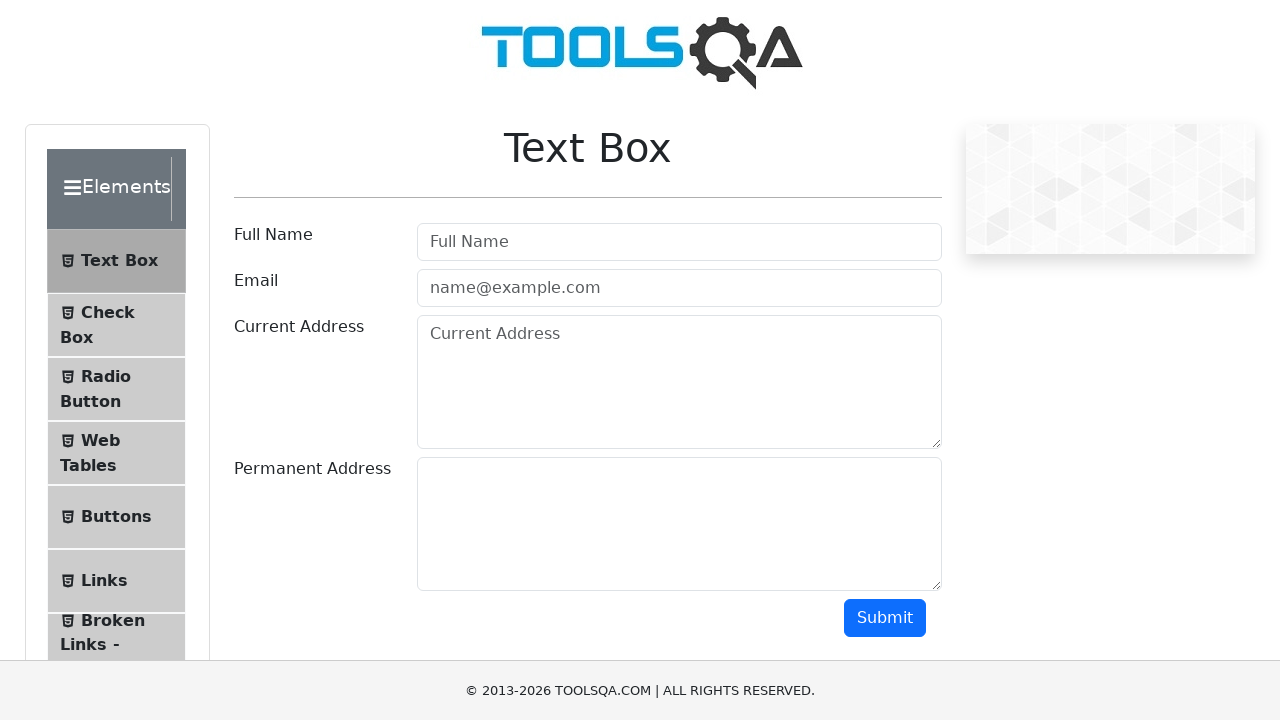

Set viewport size to 1920x1080 to simulate window maximize
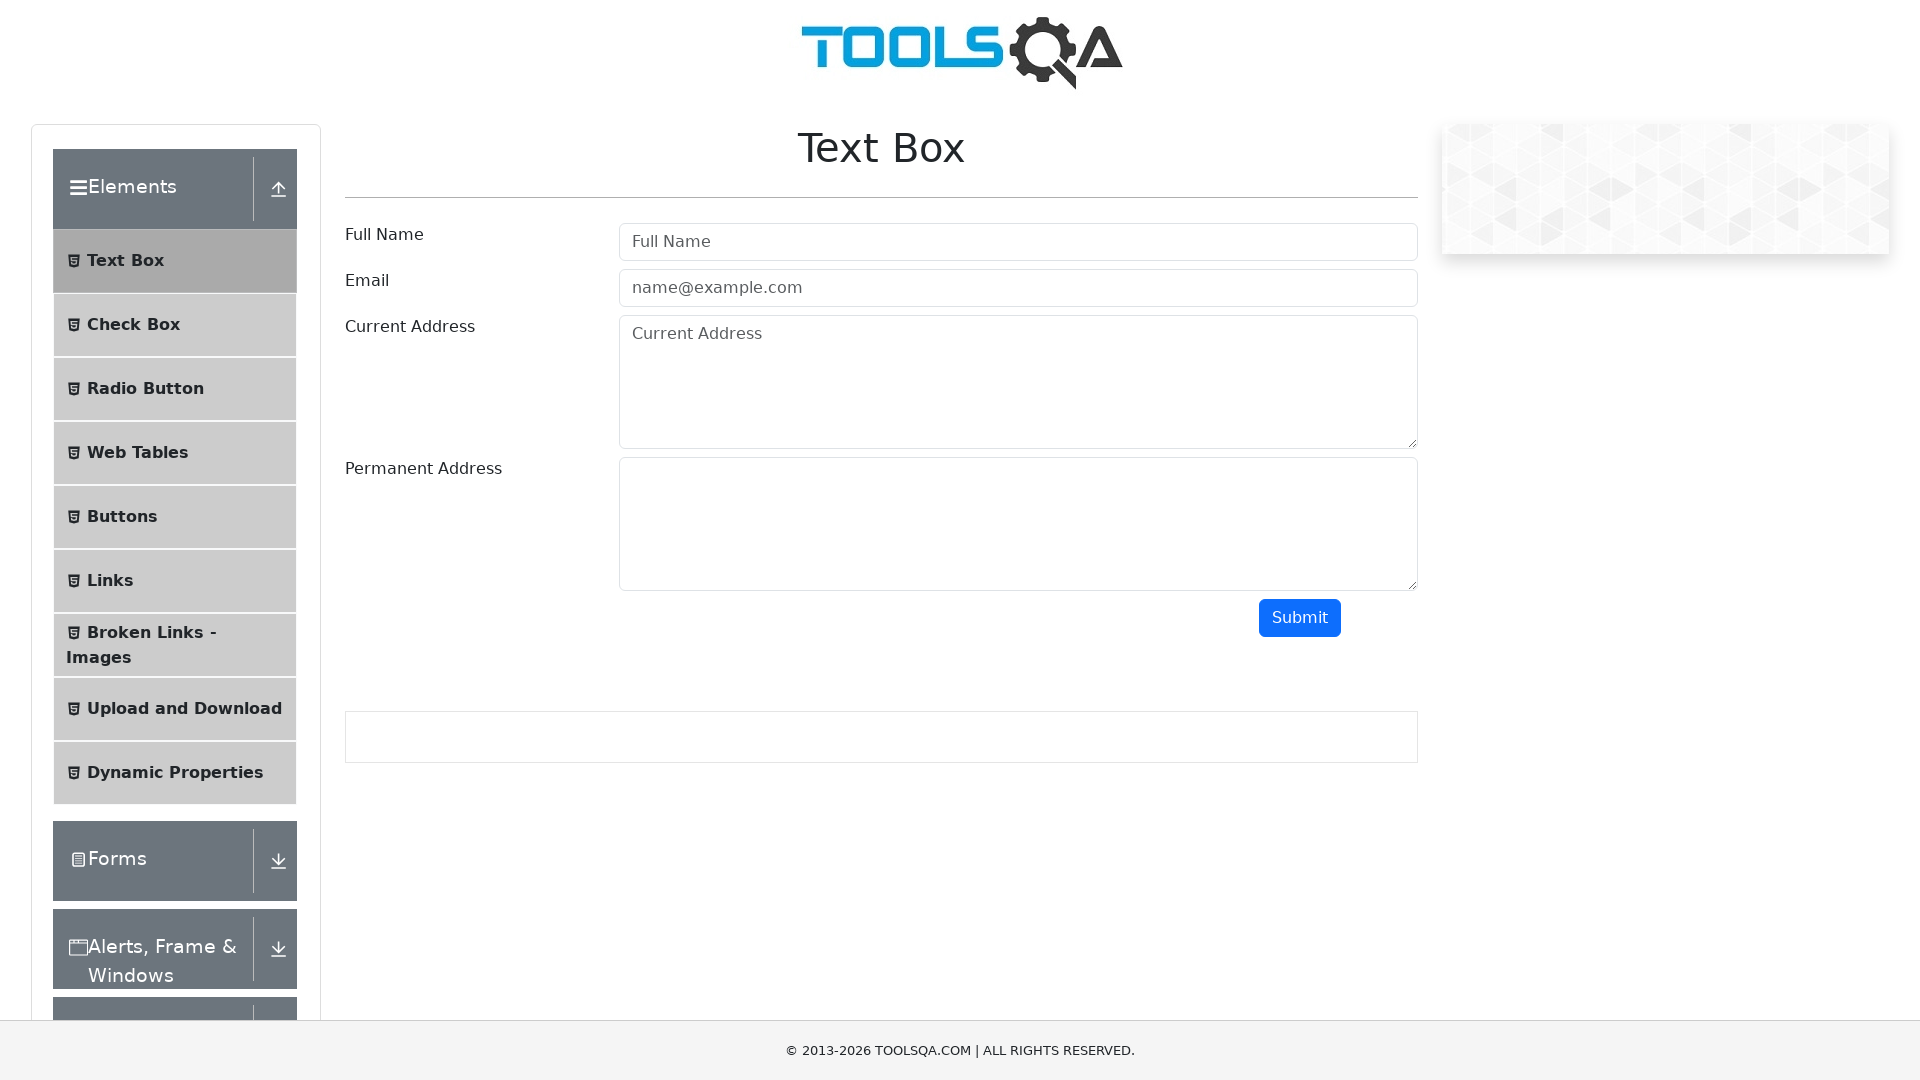

Retrieved updated viewport size after maximization
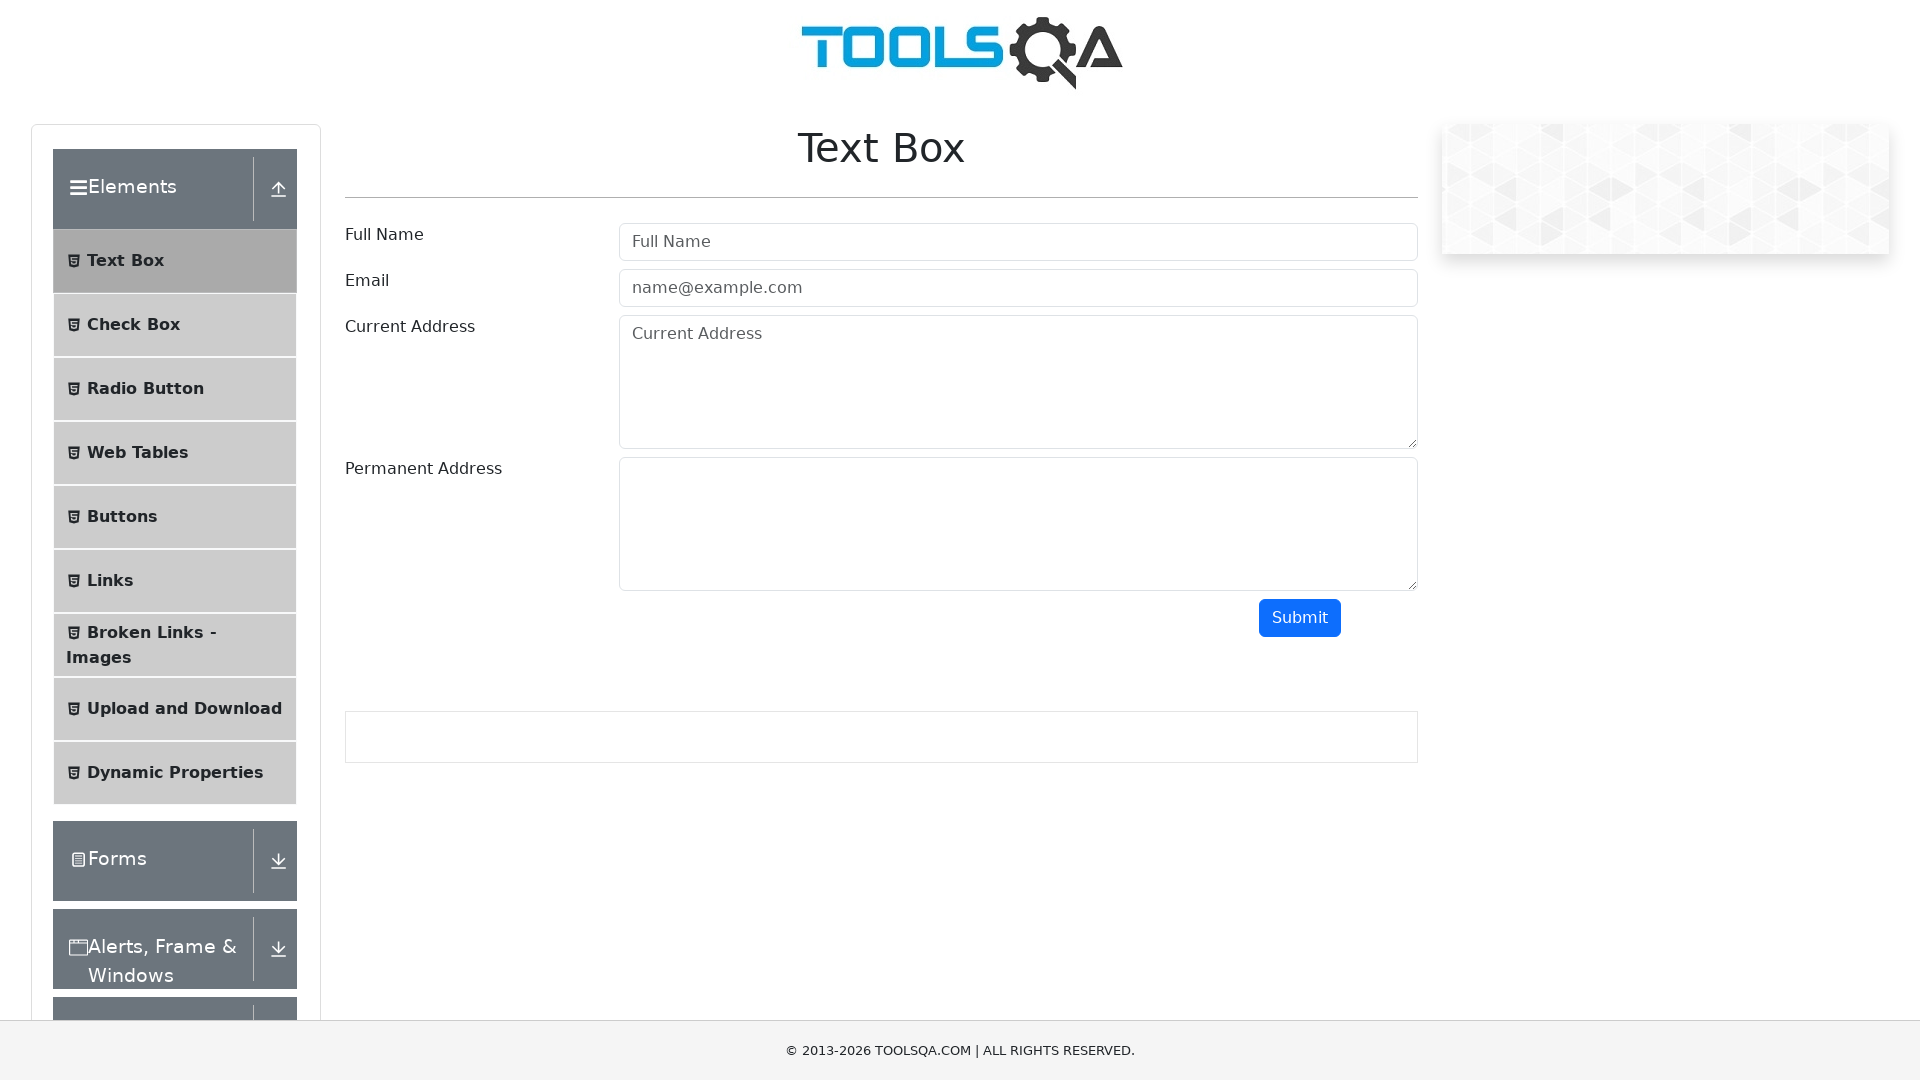

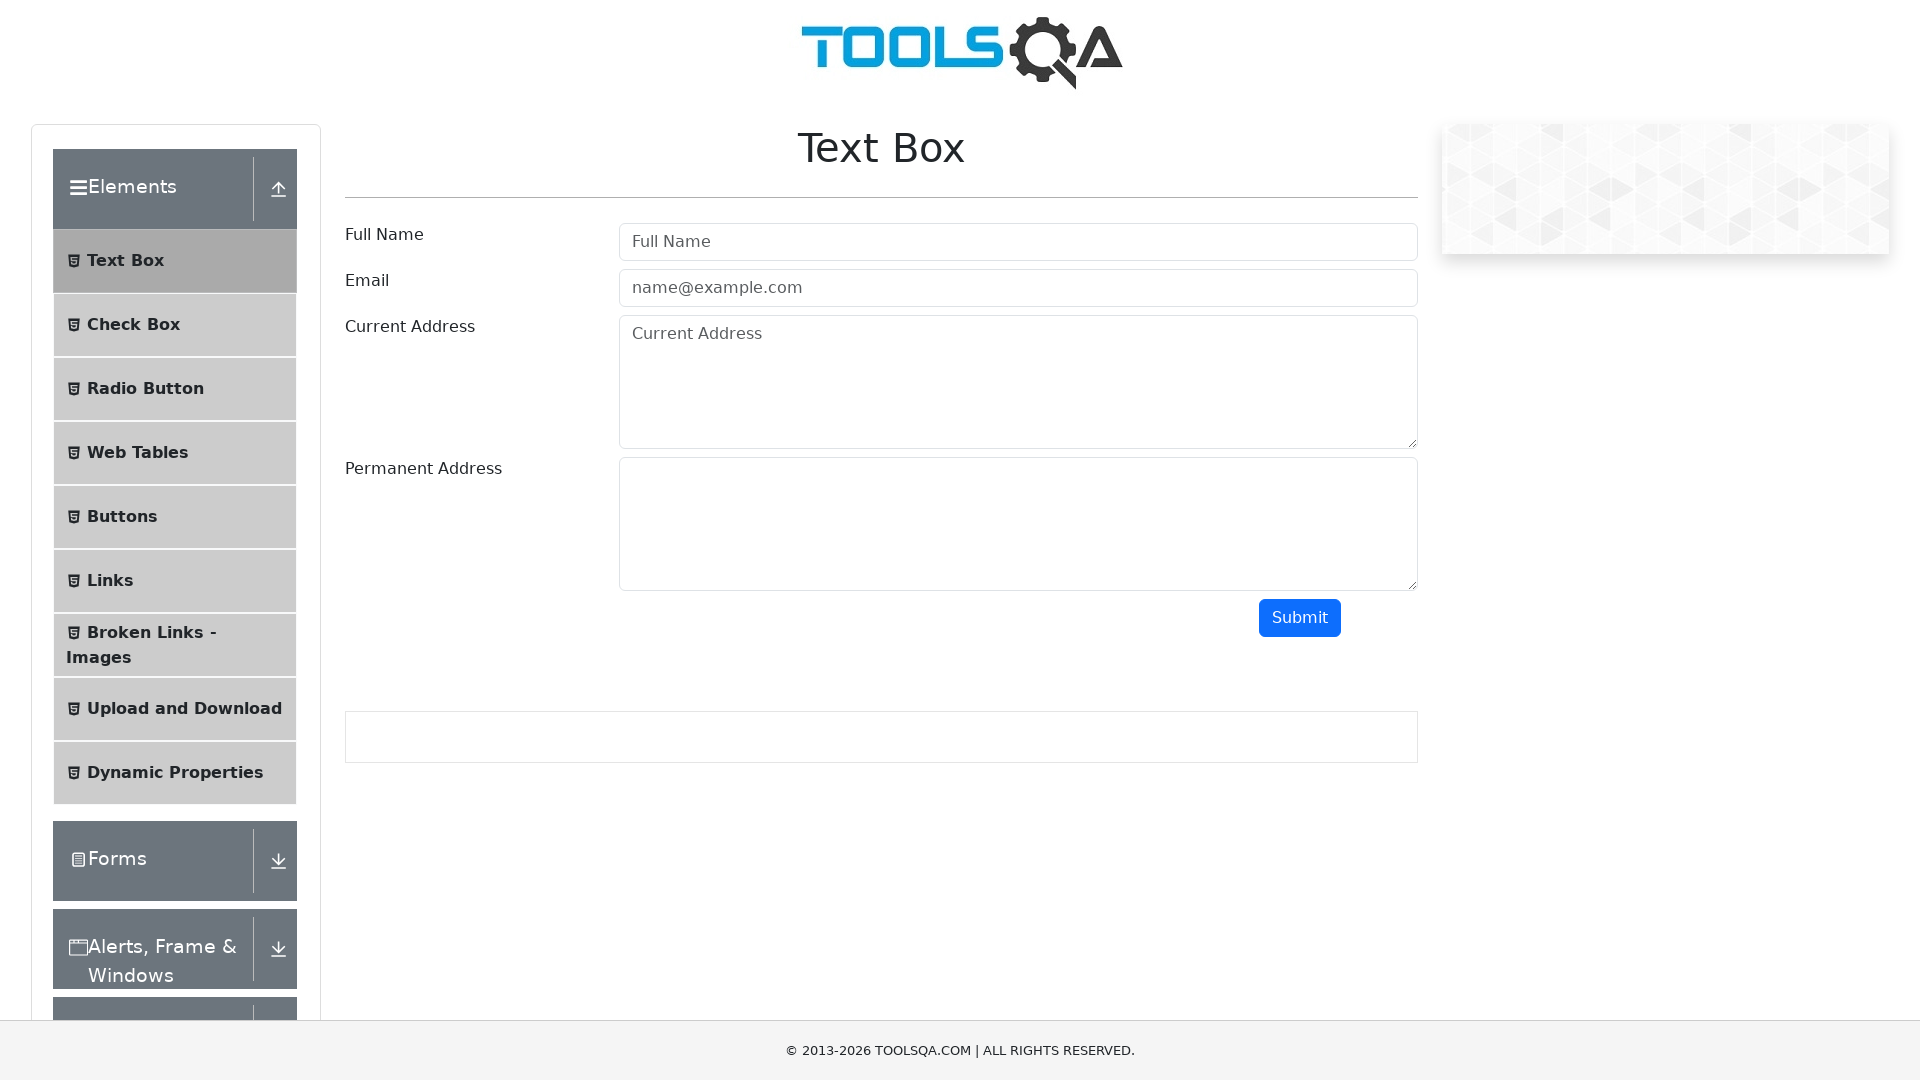